Tests a payment form by filling in card number, expiry date, CVV, selecting card type, entering amount, checking save card option, and submitting the payment.

Starting URL: https://grotechminds.com/payments/

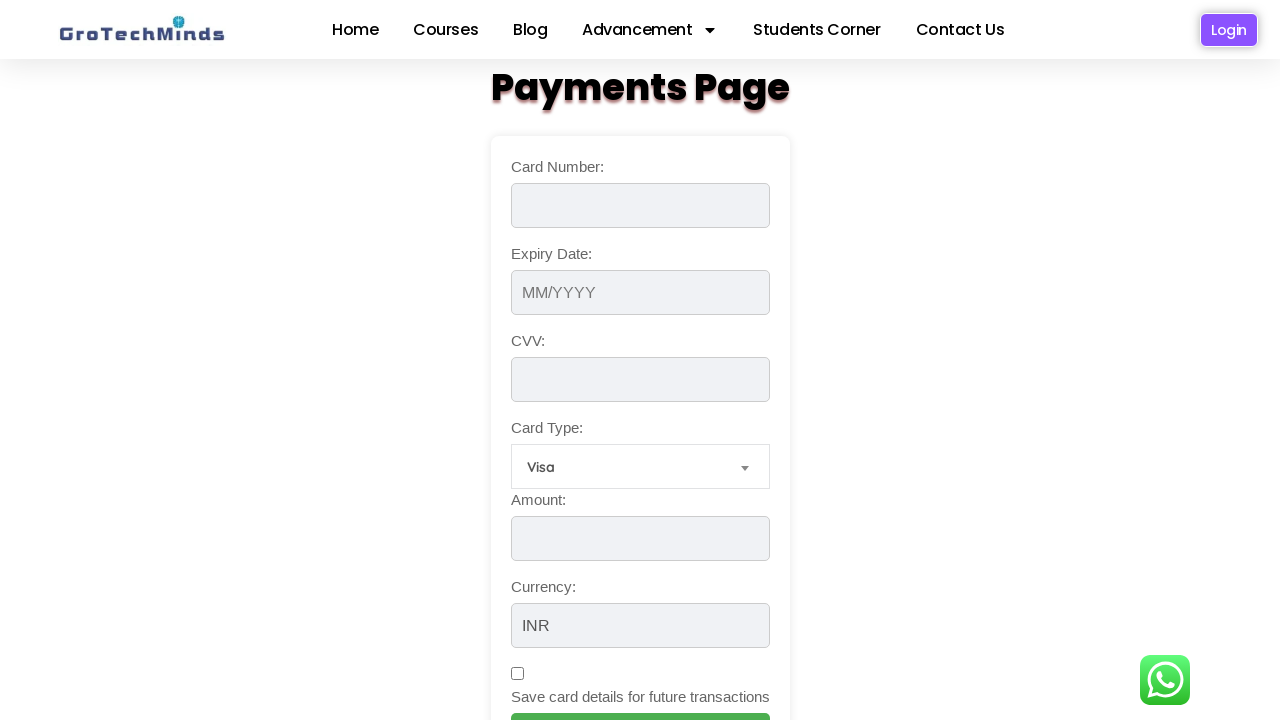

Filled card number field with test card number on #cardNumber
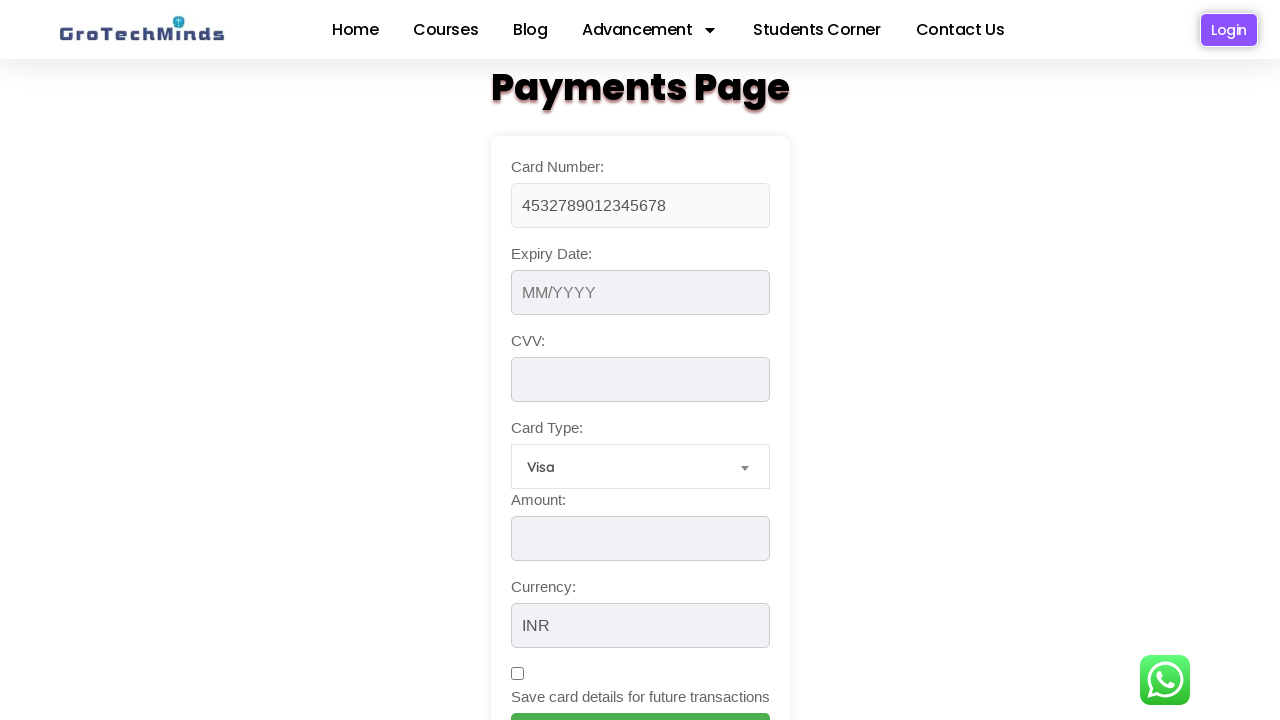

Filled expiry date field with 09/26 on #expiryDate
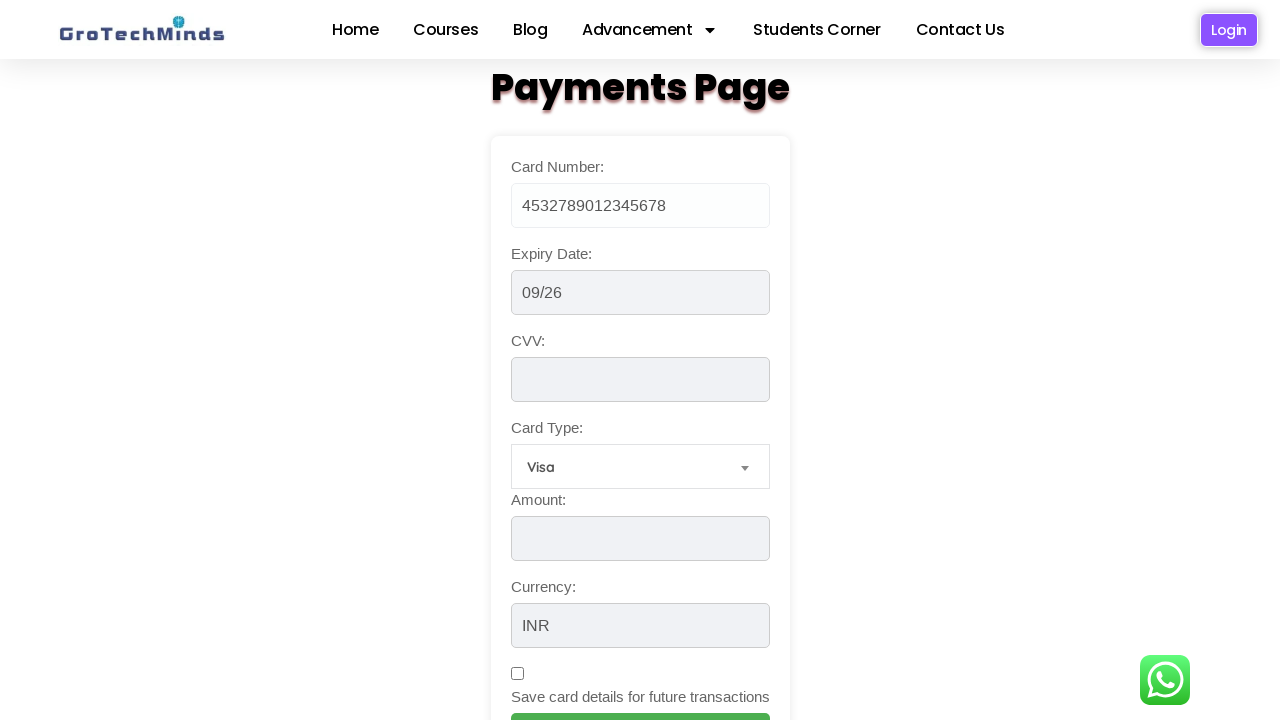

Filled CVV field with 731 on #cvv
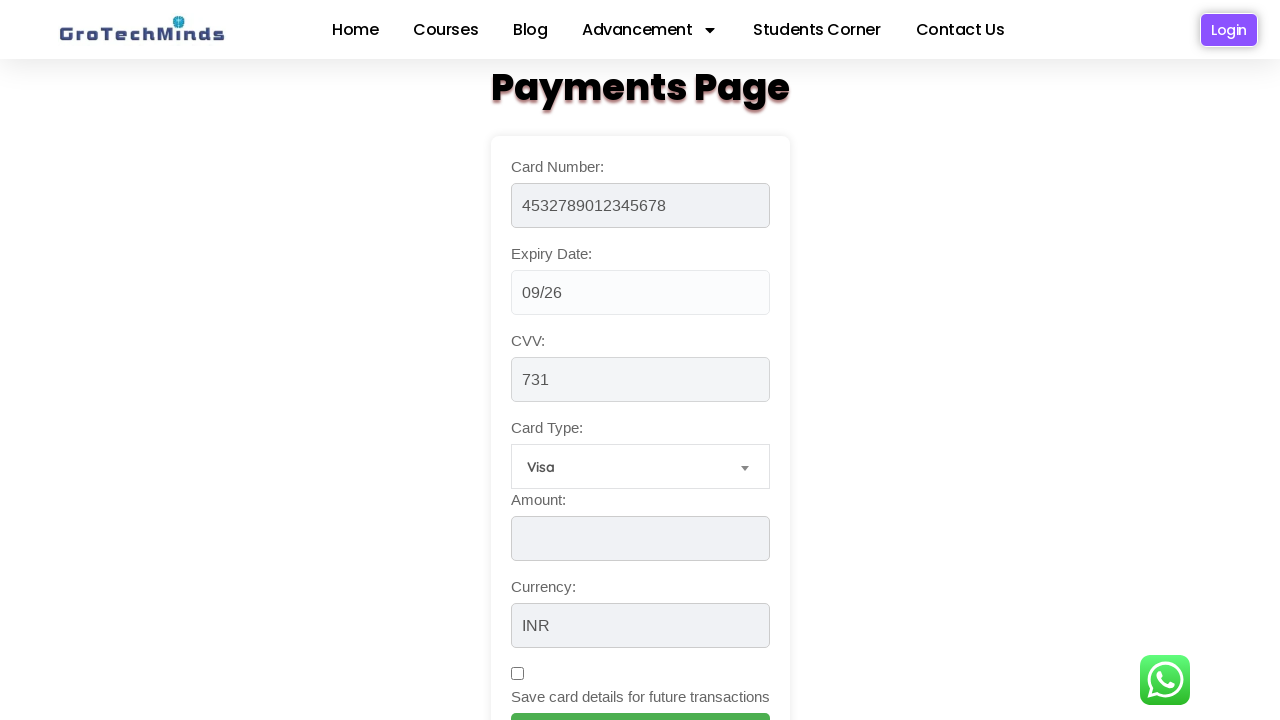

Selected Mastercard as card type on #cardType
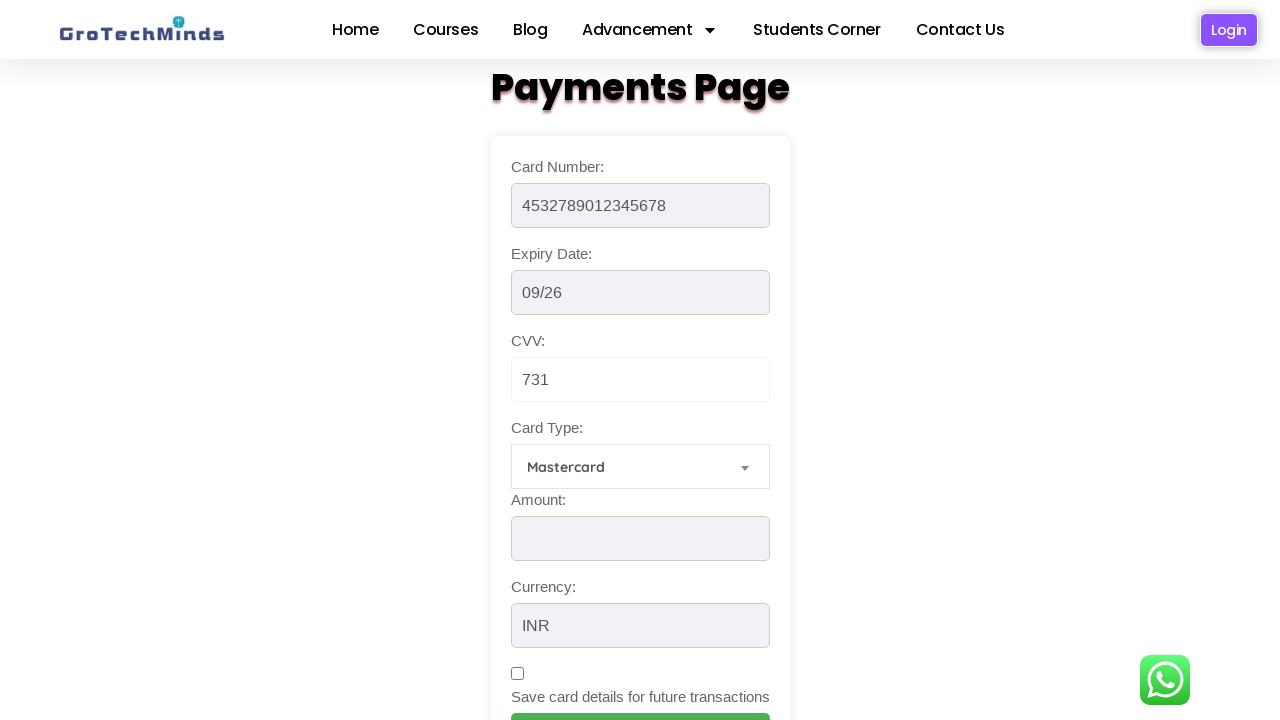

Filled payment amount field with 5500 on #amount
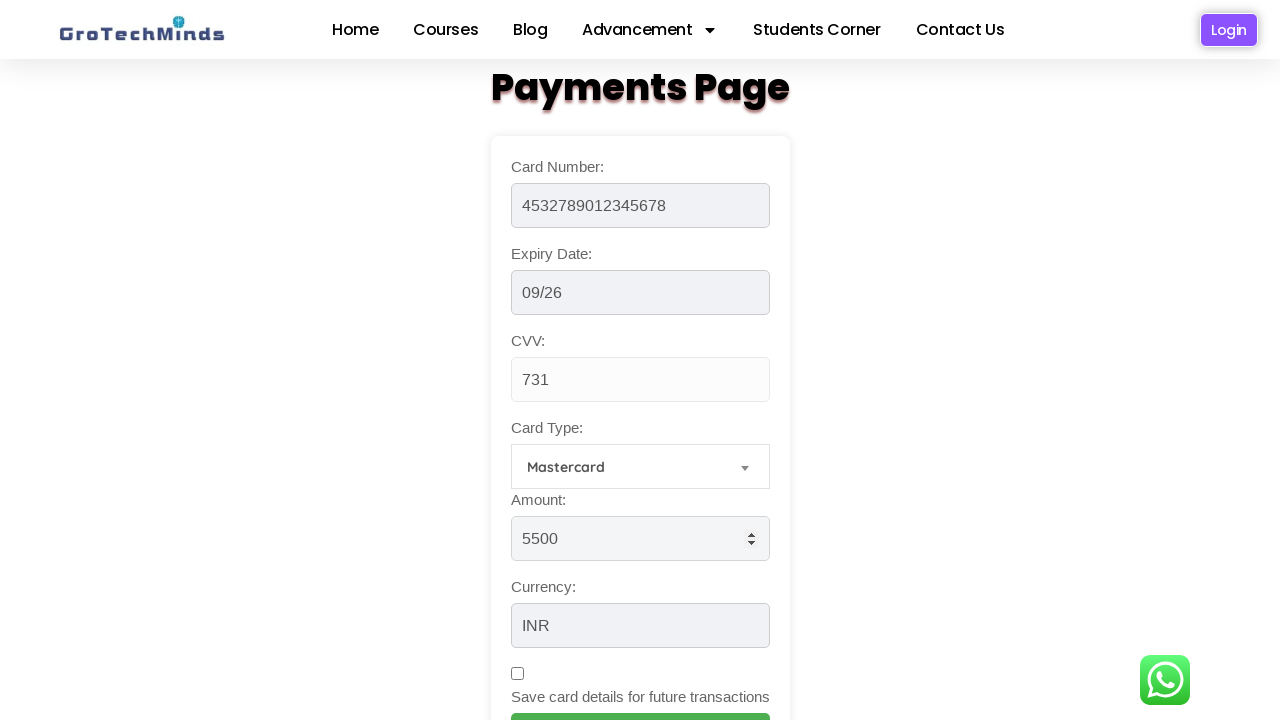

Checked save card option at (517, 674) on #saveCard
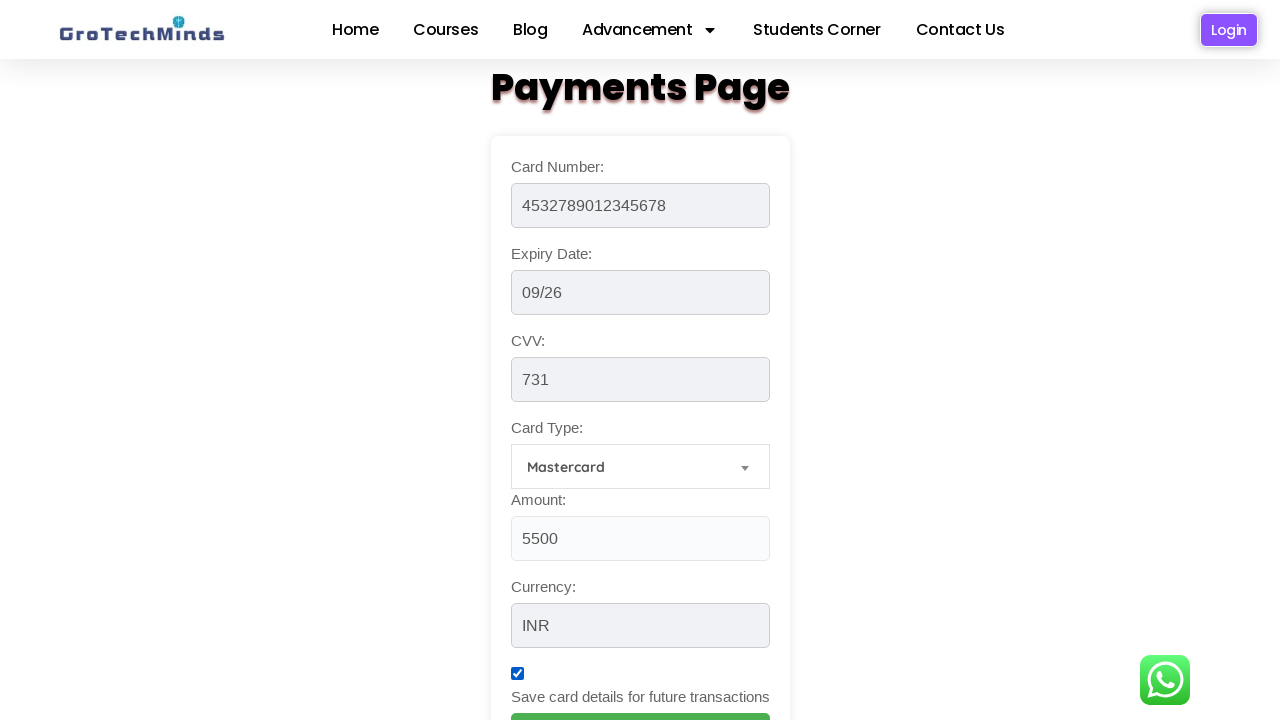

Clicked Make Payment button to submit payment form at (640, 699) on input[value='Make Payment']
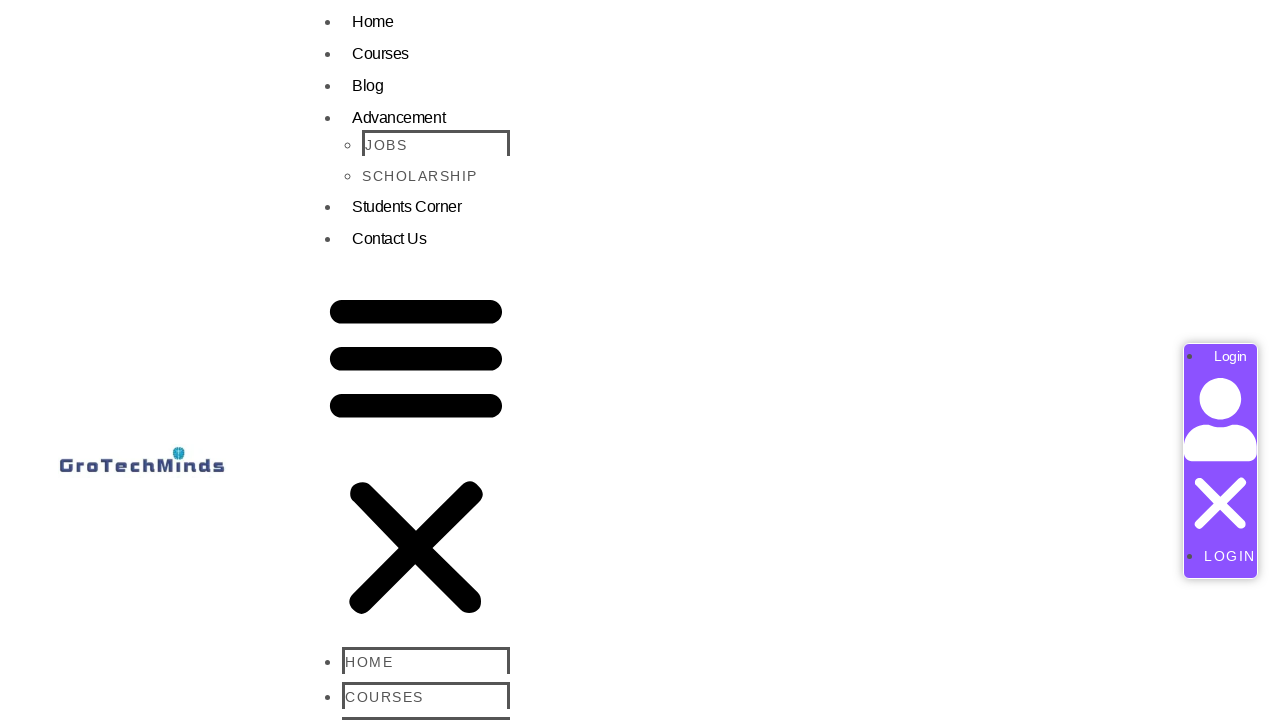

Waited 3 seconds for payment processing
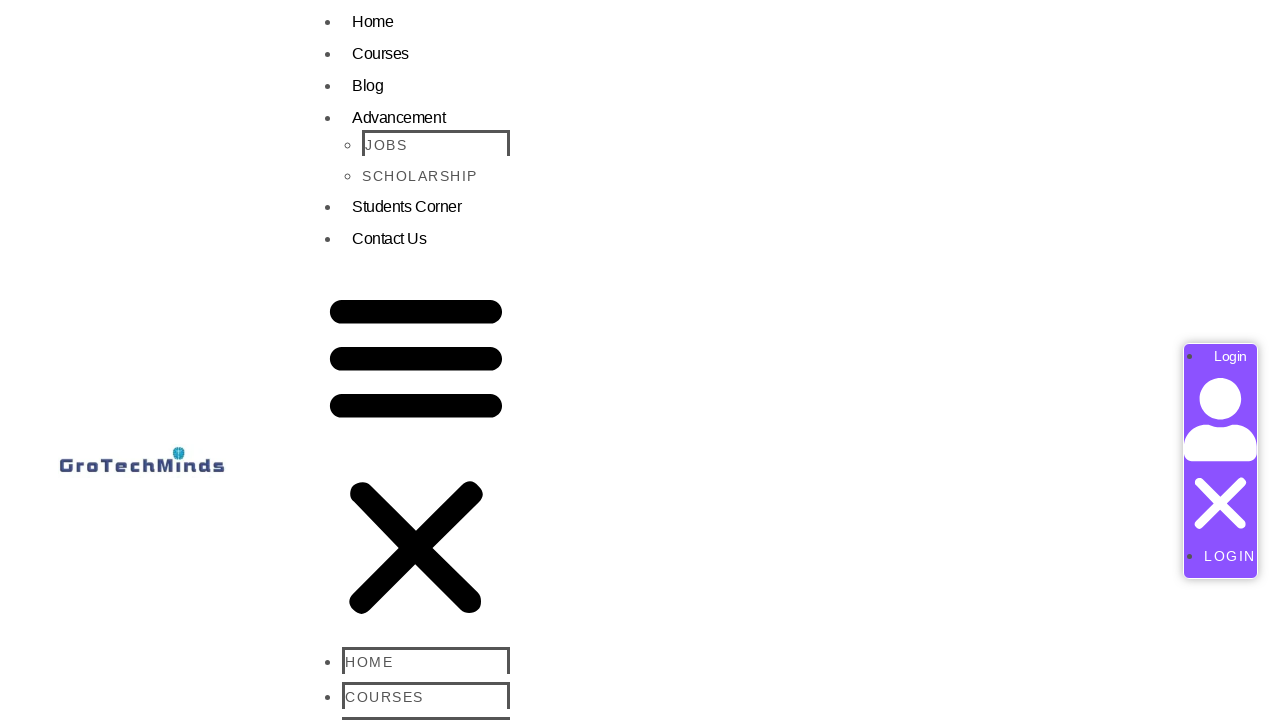

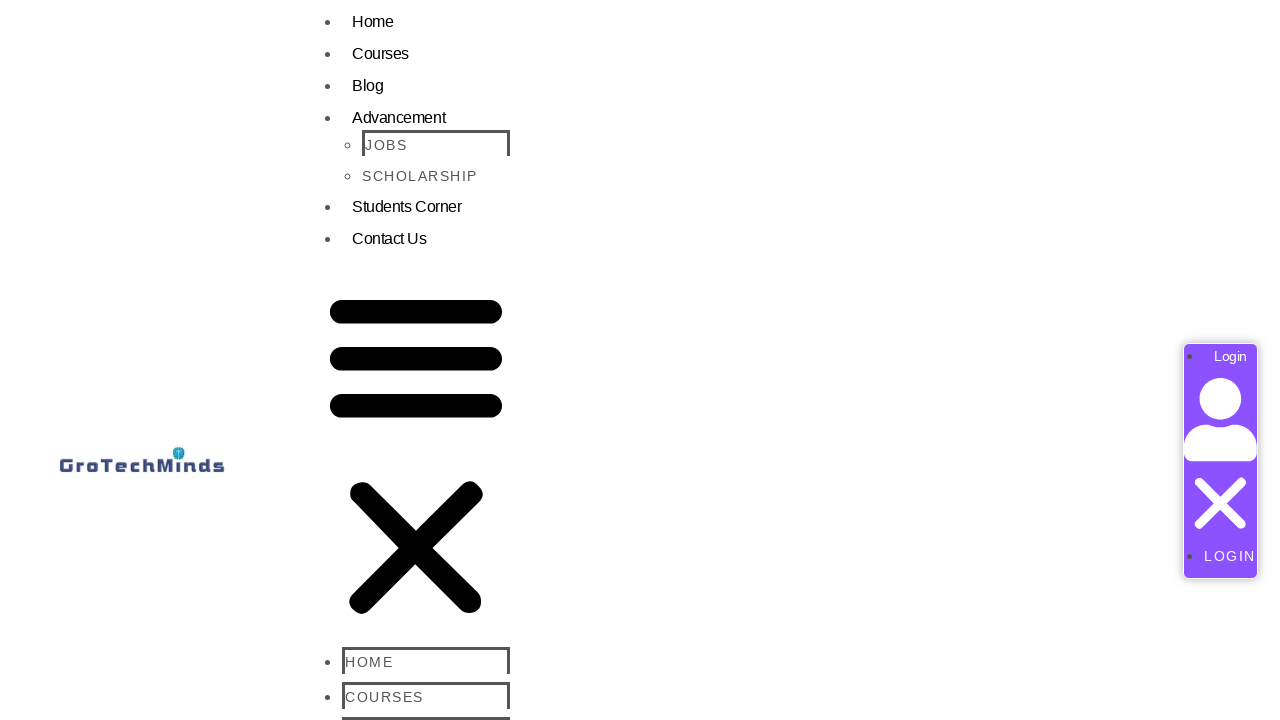